Tests a practice form by filling in personal details (first name, last name), selecting radio buttons for gender and experience, entering a date, checking checkboxes for profession and tools, and selecting options from dropdown menus.

Starting URL: https://www.techlistic.com/p/selenium-practice-form.html

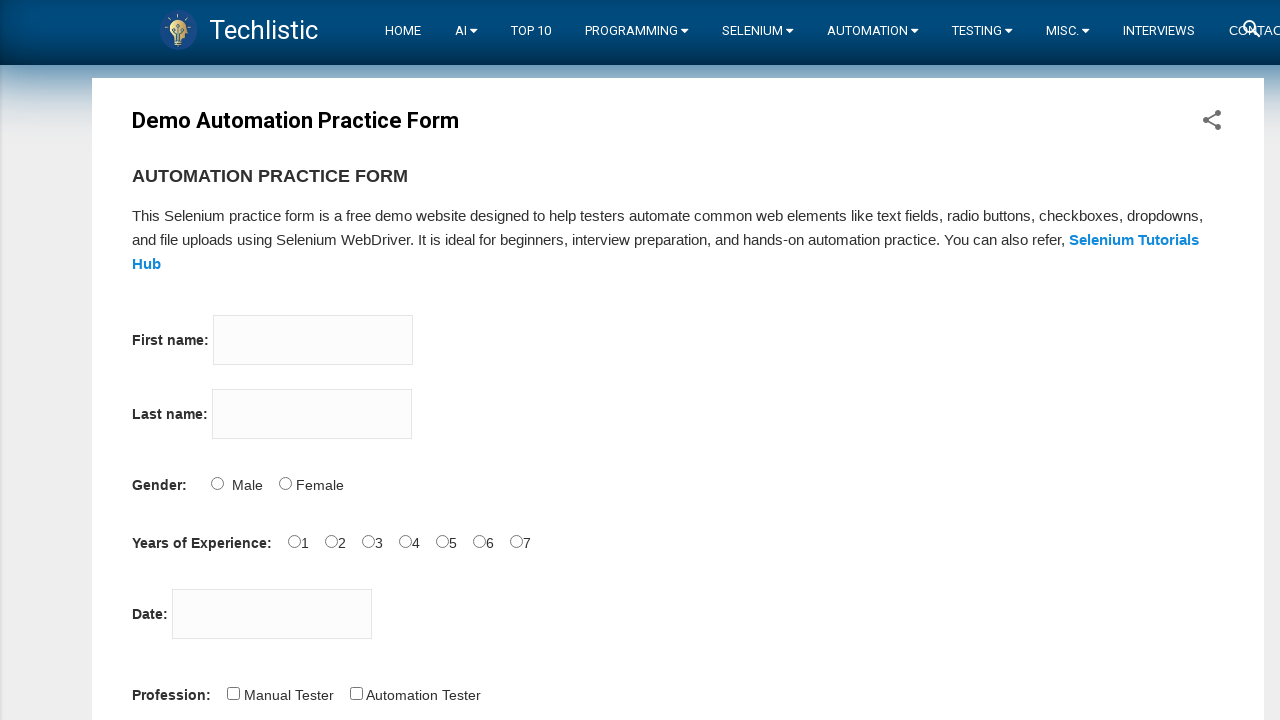

Filled first name field with 'Gokul' on input[name='firstname']
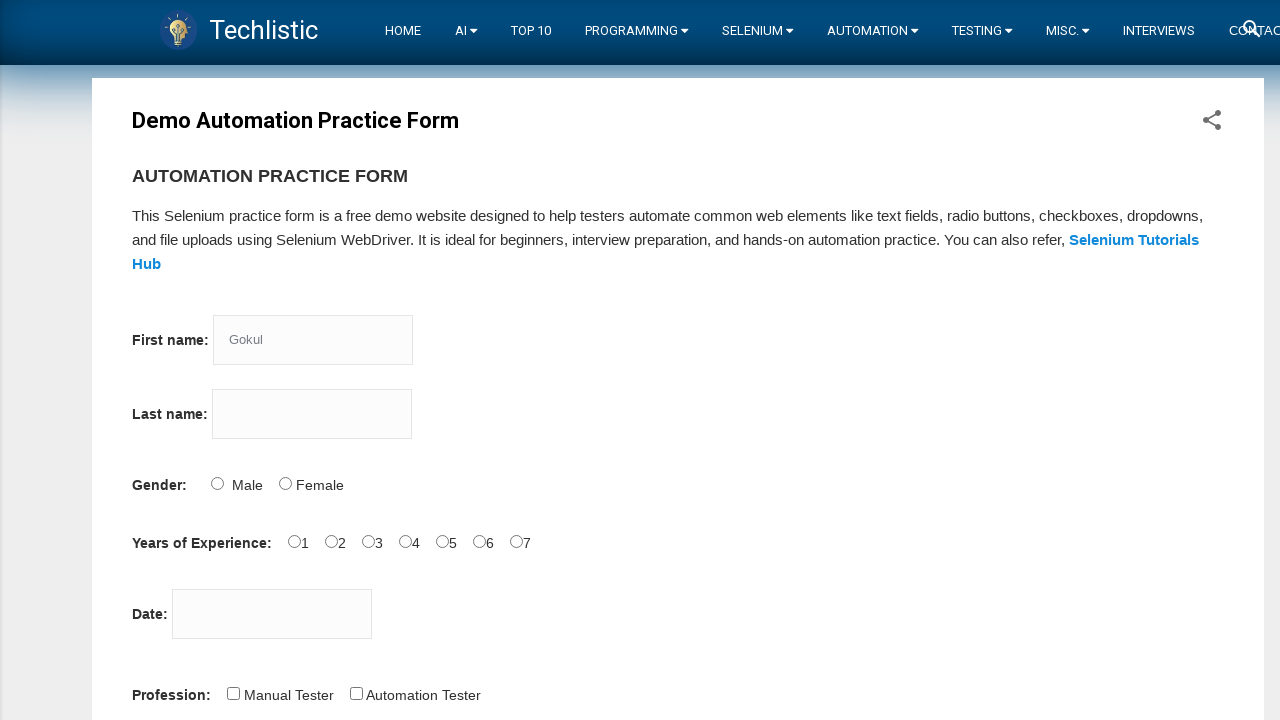

Filled last name field with 'jain' on input[name='lastname']
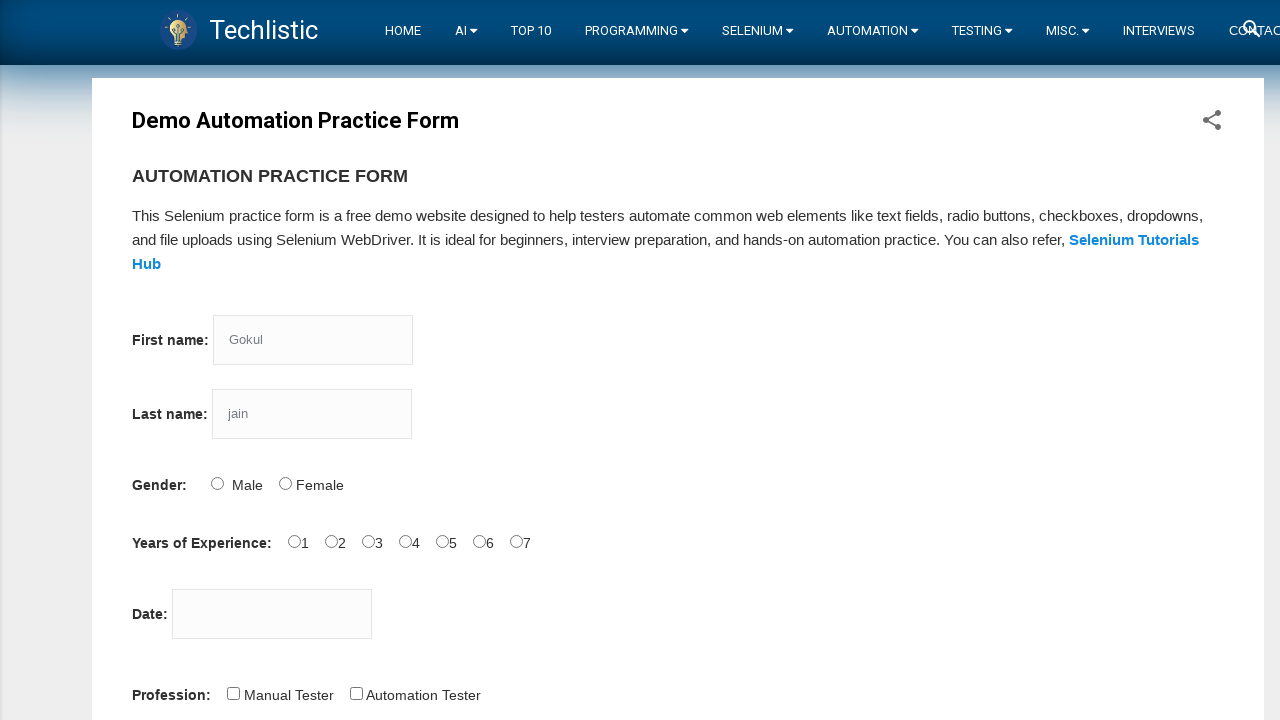

Selected 'Male' gender radio button at (217, 483) on input[value='Male']
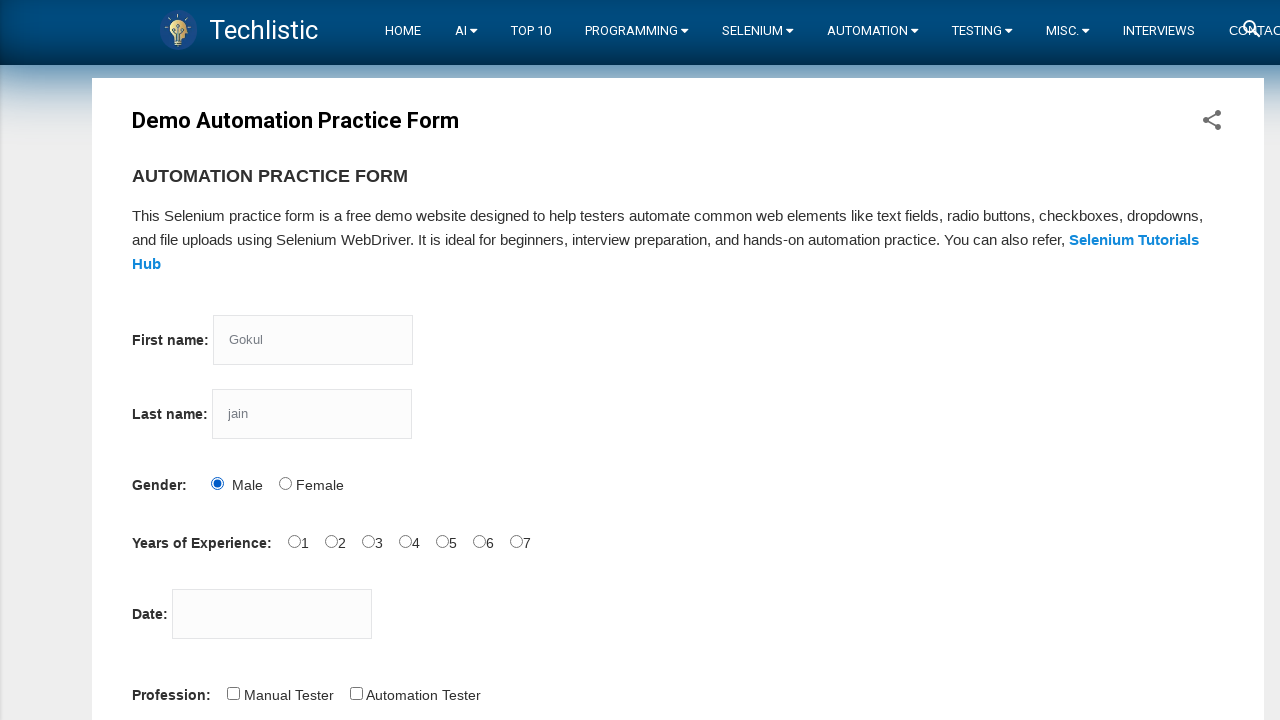

Selected '3' years of experience radio button at (368, 541) on input[value='3']
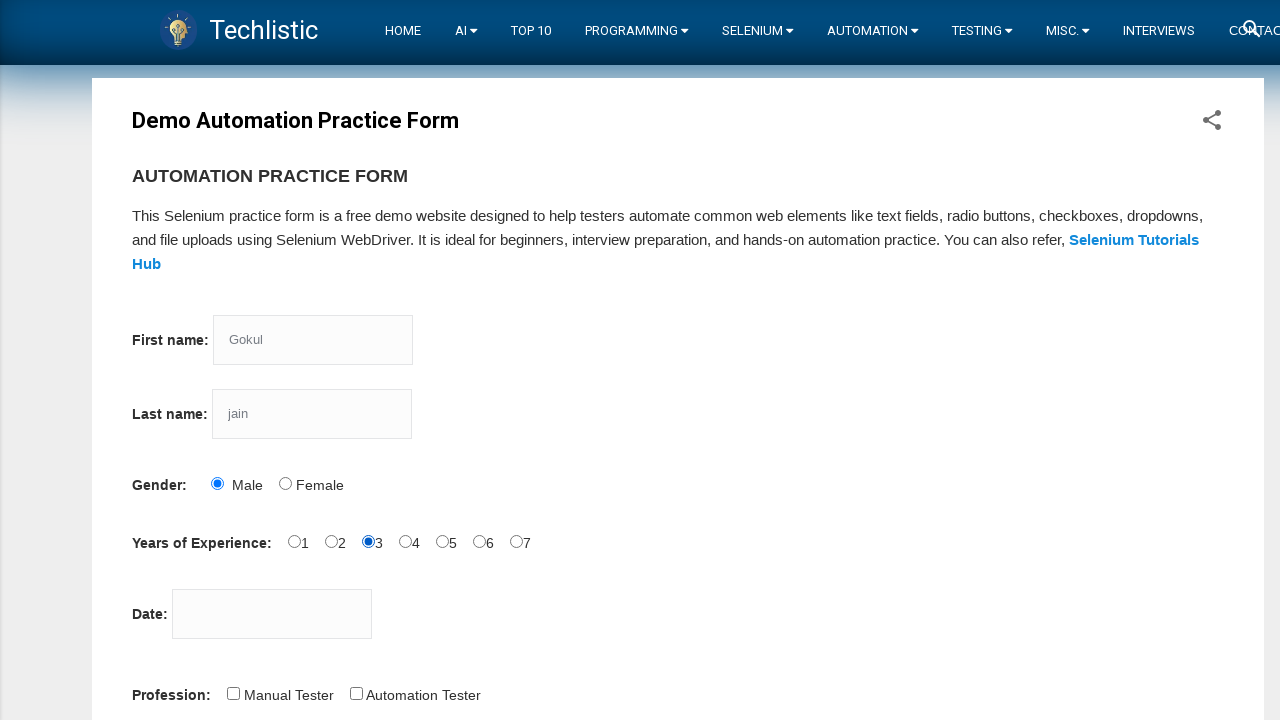

Filled date of birth field with '5th Nov 1995' on #datepicker
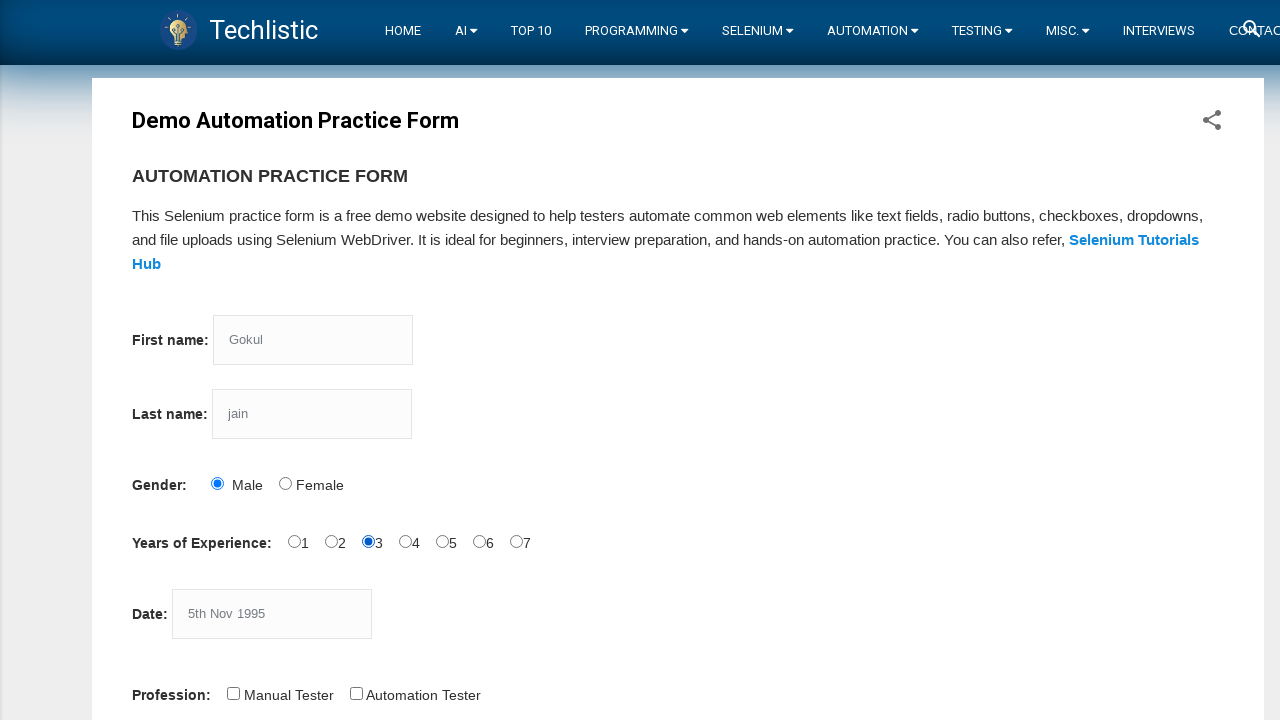

Selected 'Automation Tester' profession checkbox at (356, 693) on input[value='Automation Tester']
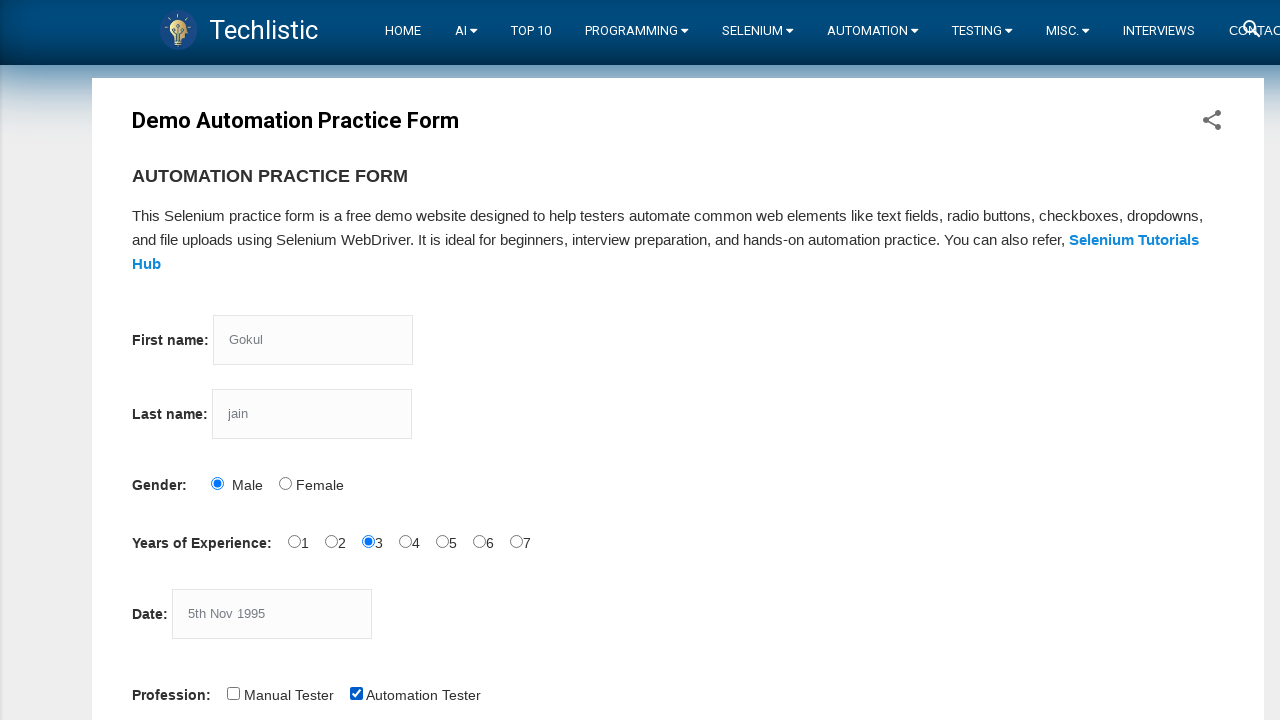

Selected 'Selenium Webdriver' tool checkbox at (446, 360) on input[value='Selenium Webdriver']
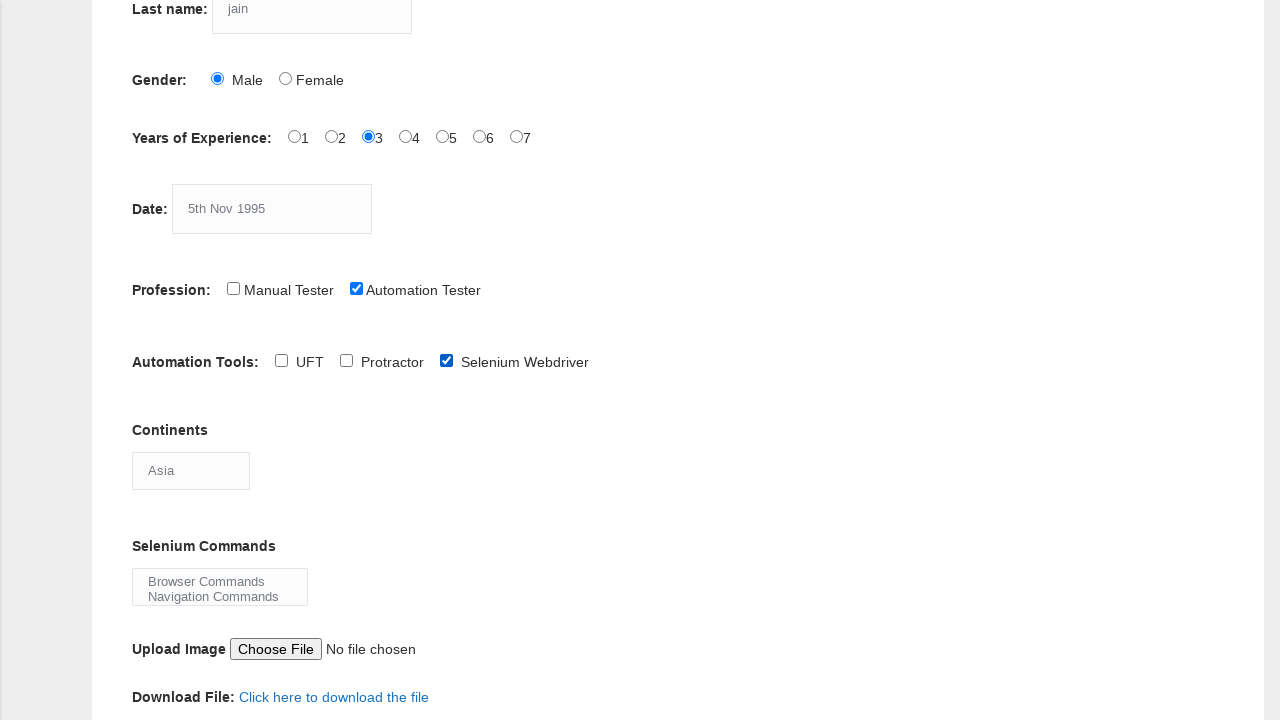

Selected 'Africa' from continents dropdown on #continents
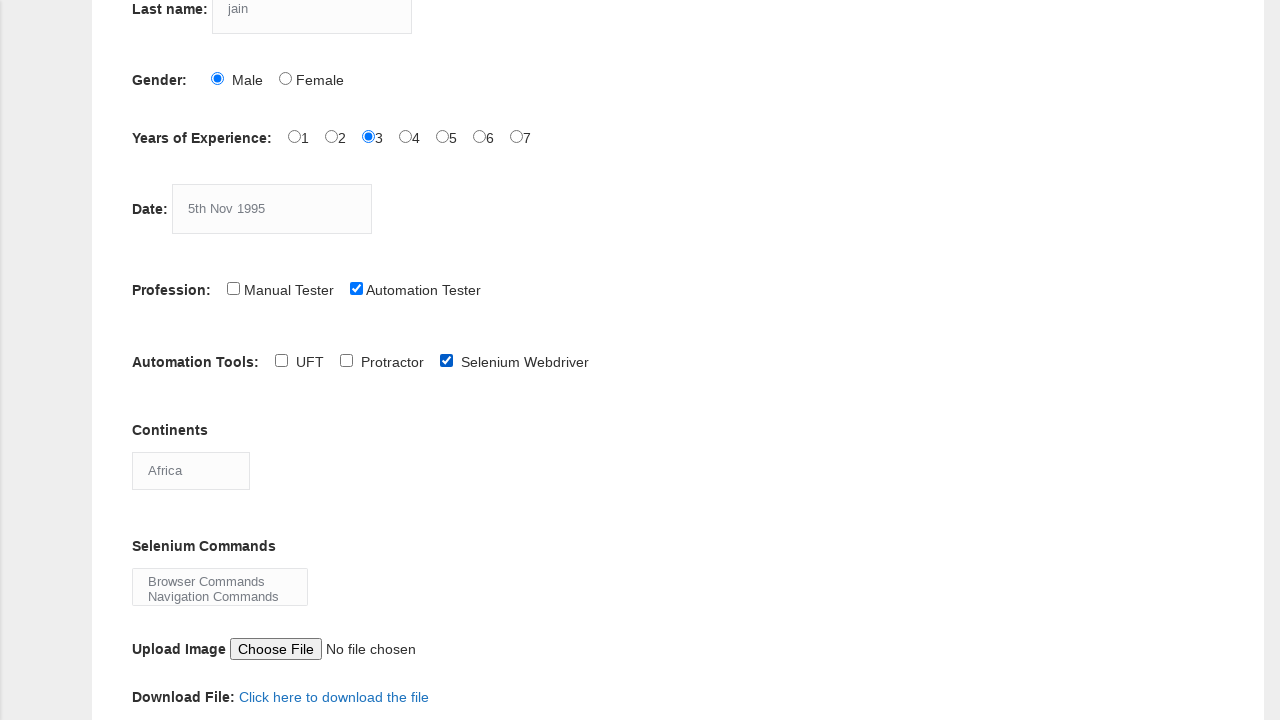

Selected 'WebElement Commands' from Selenium Commands dropdown on #selenium_commands
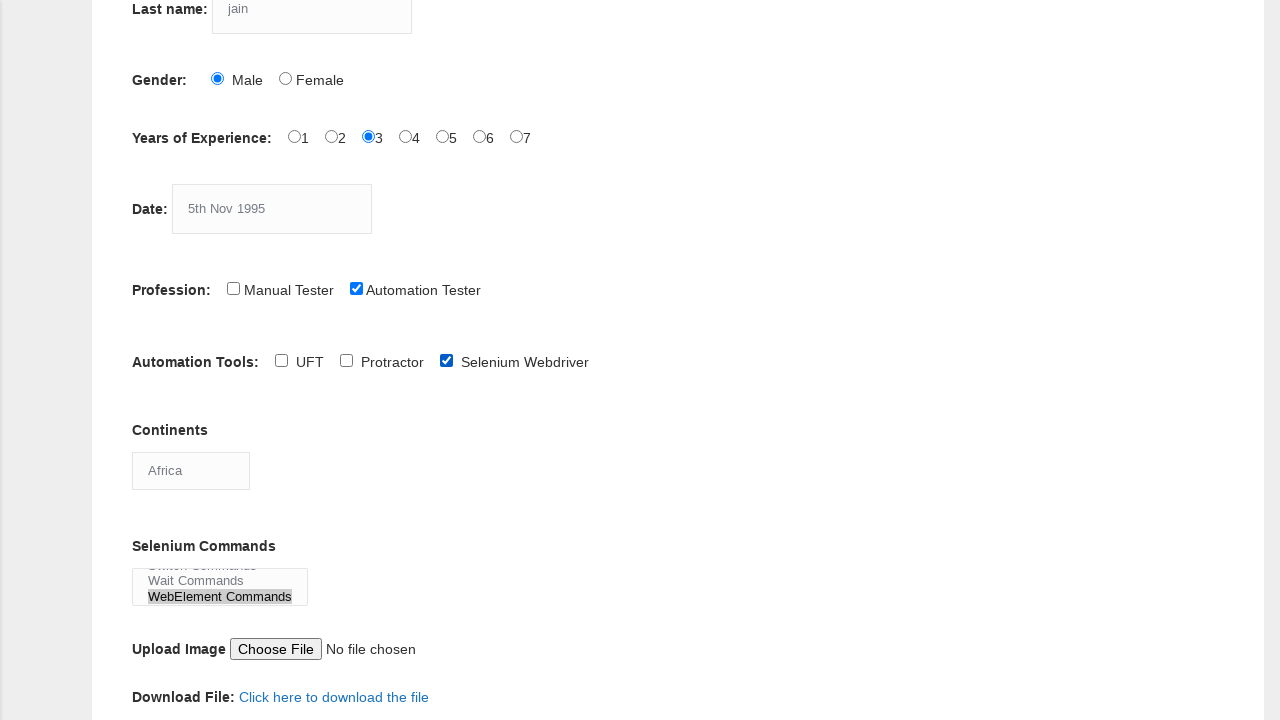

Selected option at index 3 from Selenium Commands dropdown on #selenium_commands
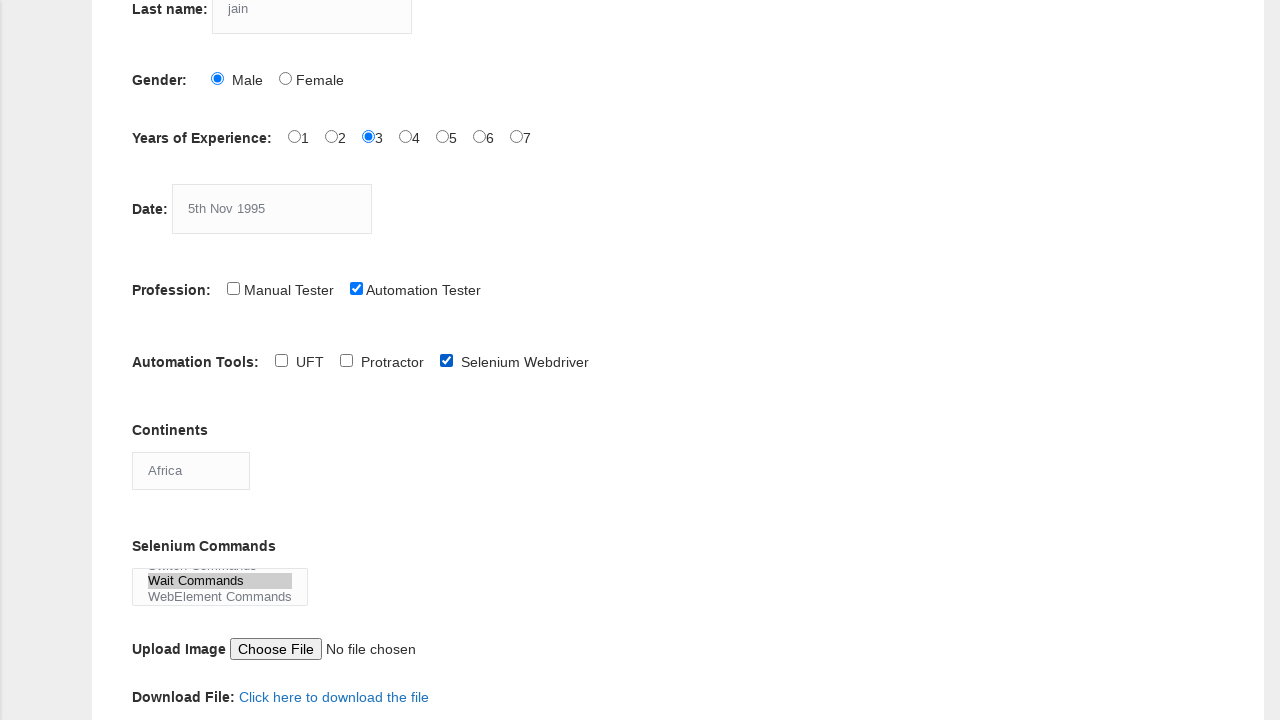

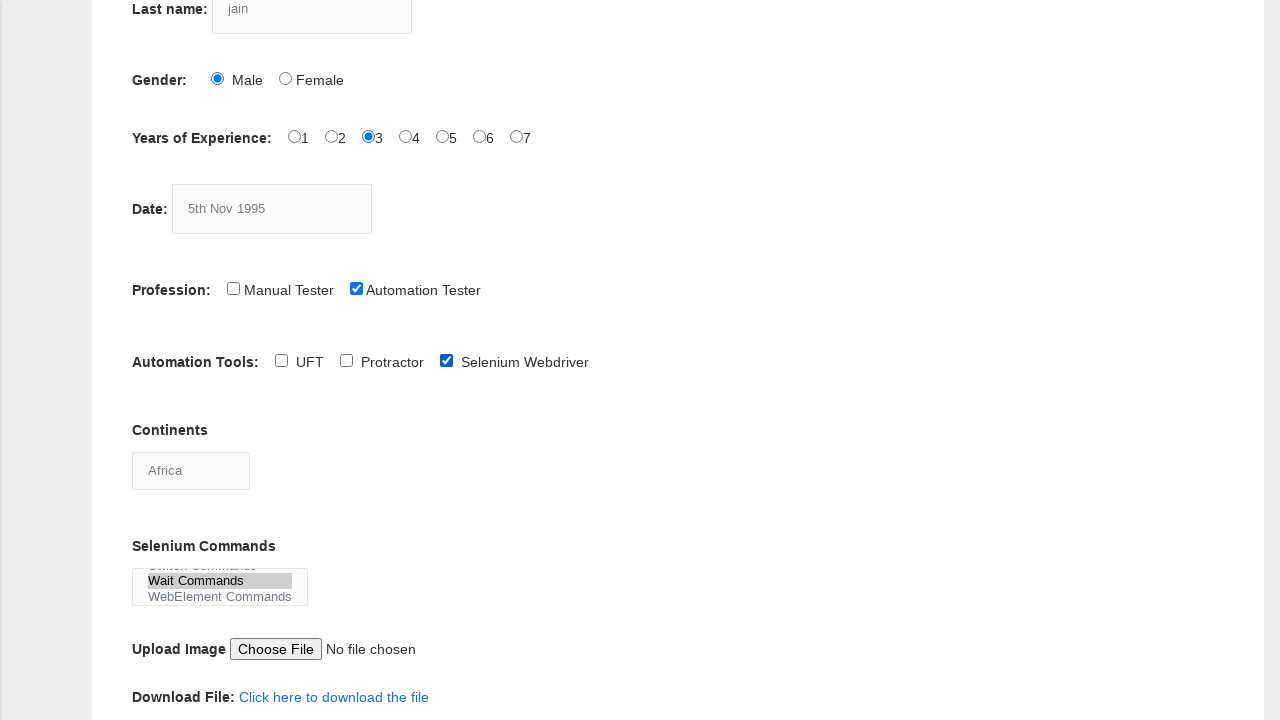